Tests handling a JavaScript alert dialog by clicking the alert button, accepting the dialog, and verifying the dialog properties

Starting URL: https://the-internet.herokuapp.com/javascript_alerts

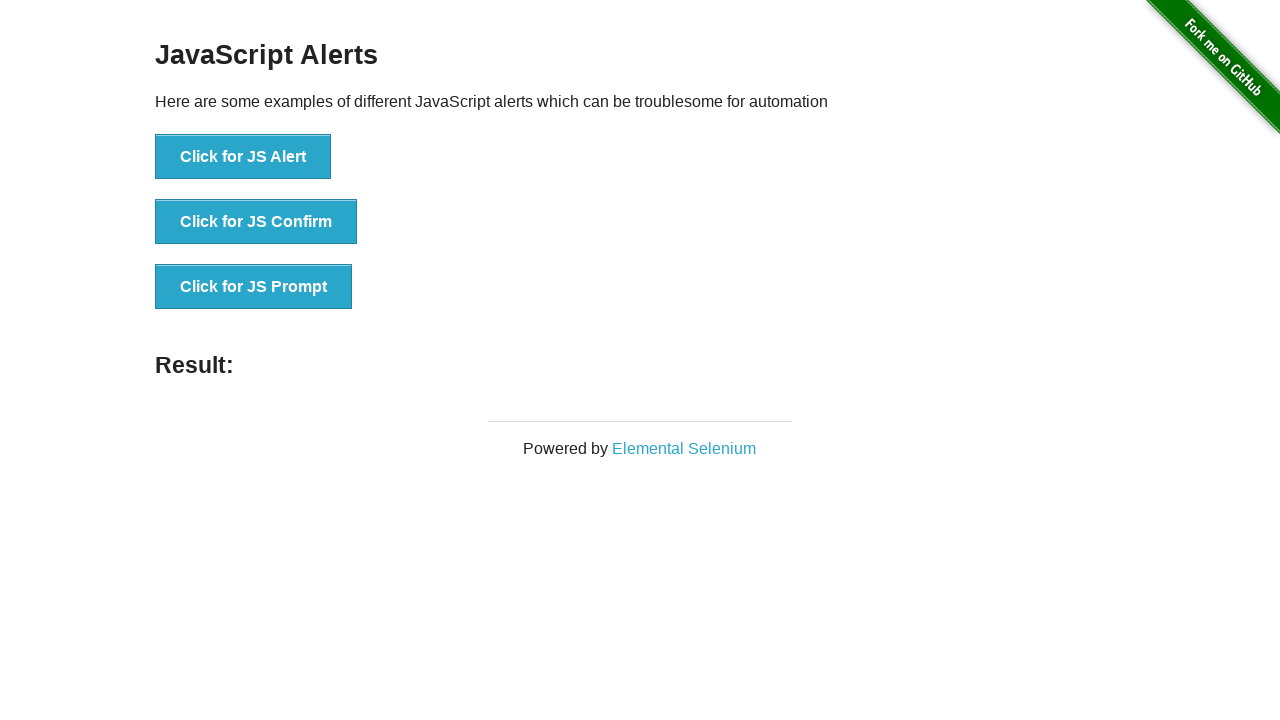

Set up dialog handler to automatically accept alerts
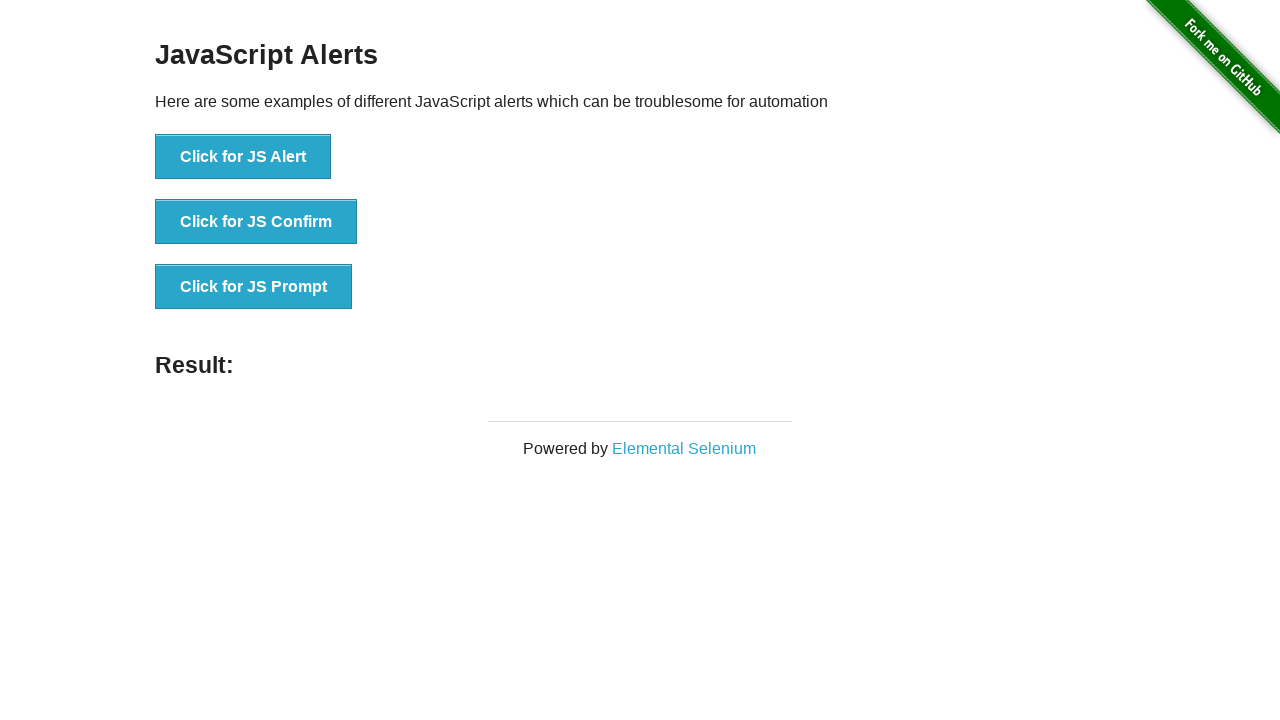

Clicked the JavaScript Alert button at (243, 157) on button[onclick='jsAlert()']
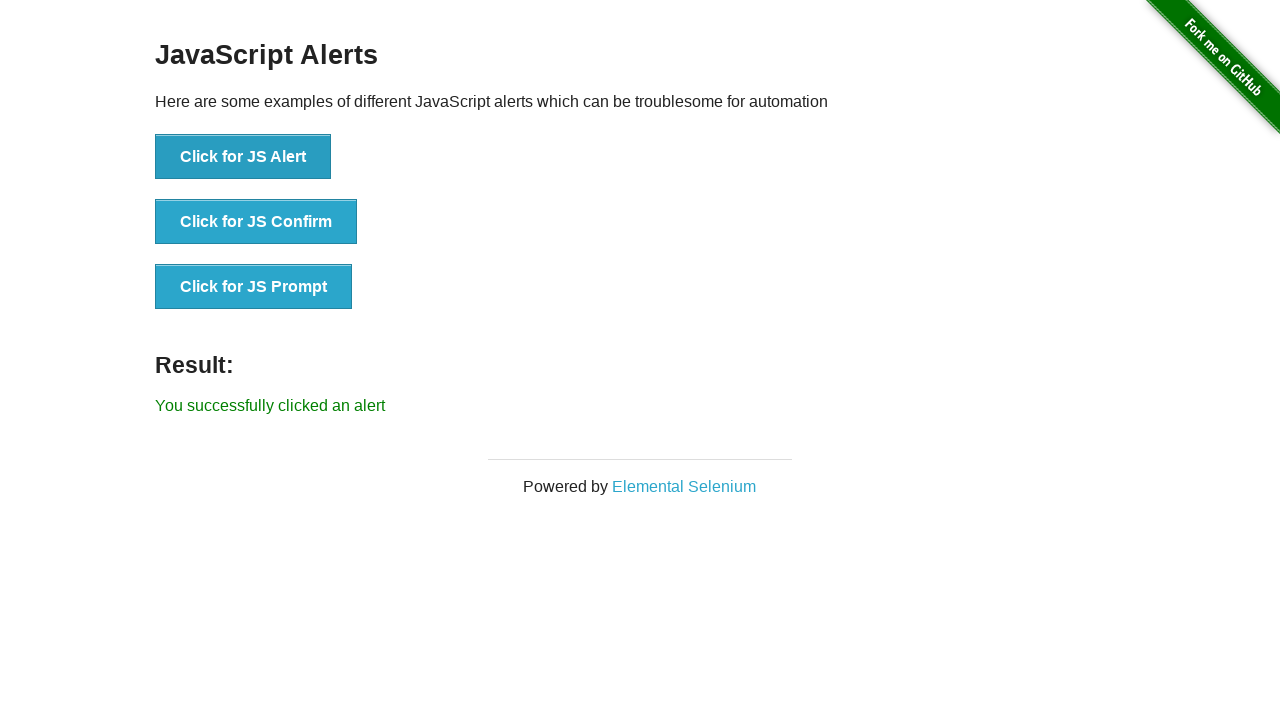

Alert dialog was accepted and result element loaded
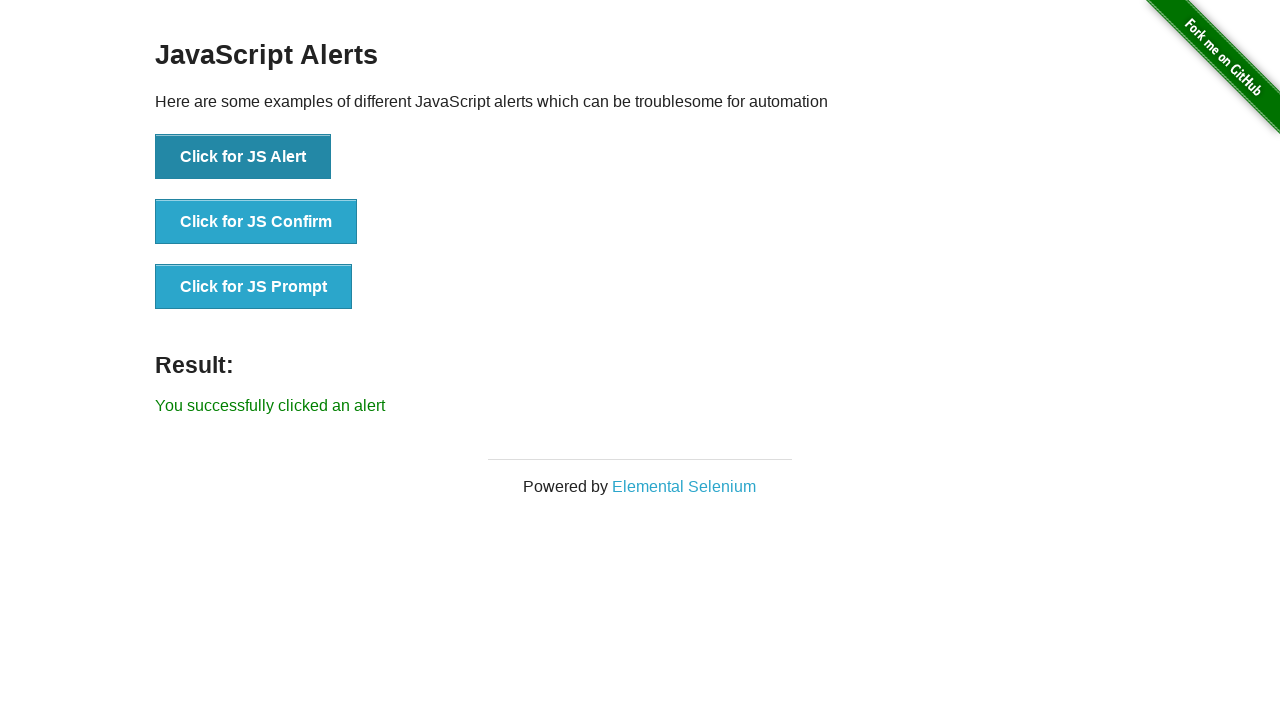

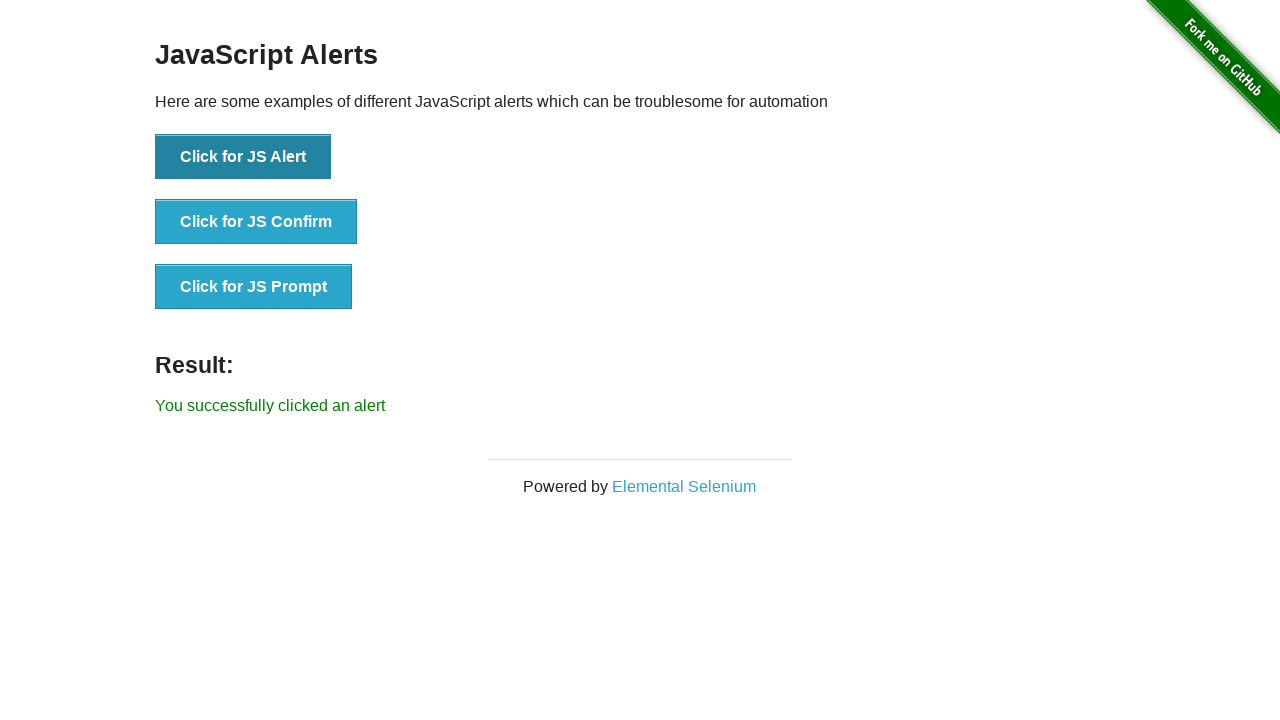